Tests XPath locator functionality by clicking on navbar brand, JavaScript link, and introduction docs link on the Playwright documentation site

Starting URL: https://playwright.dev/

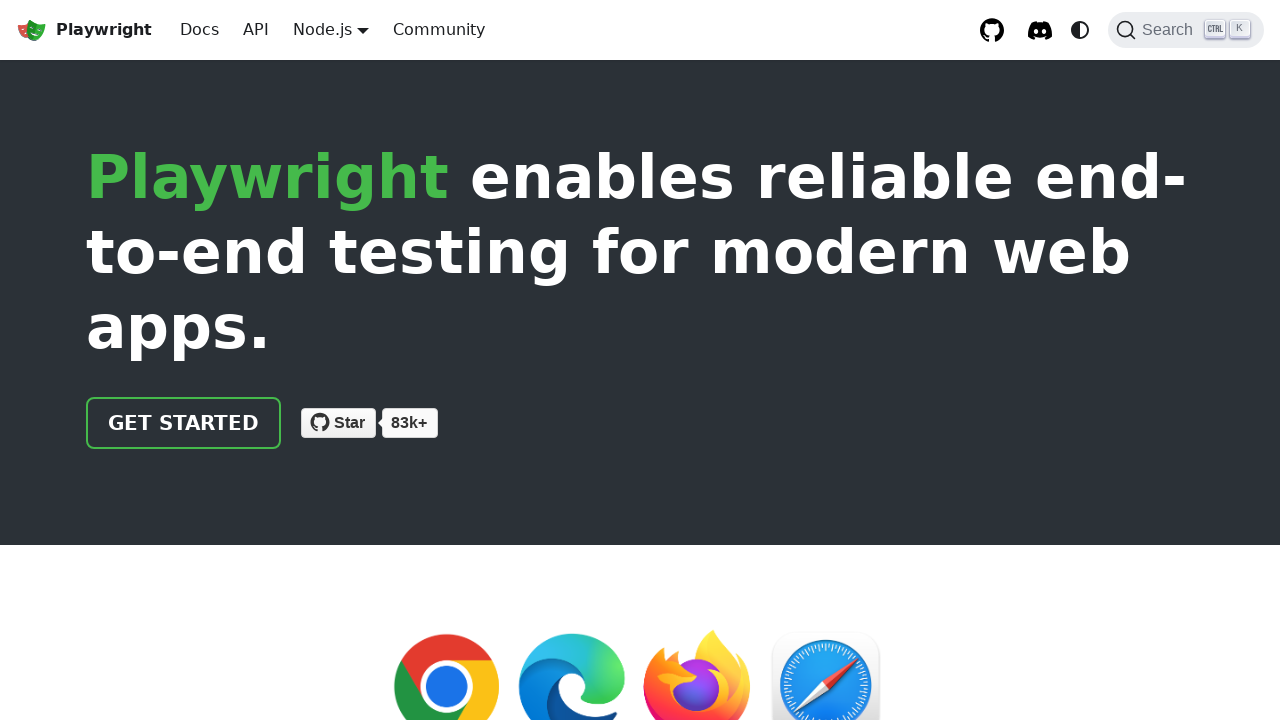

Clicked navbar brand link using XPath at (84, 30) on xpath=//a[@class="navbar__brand"]
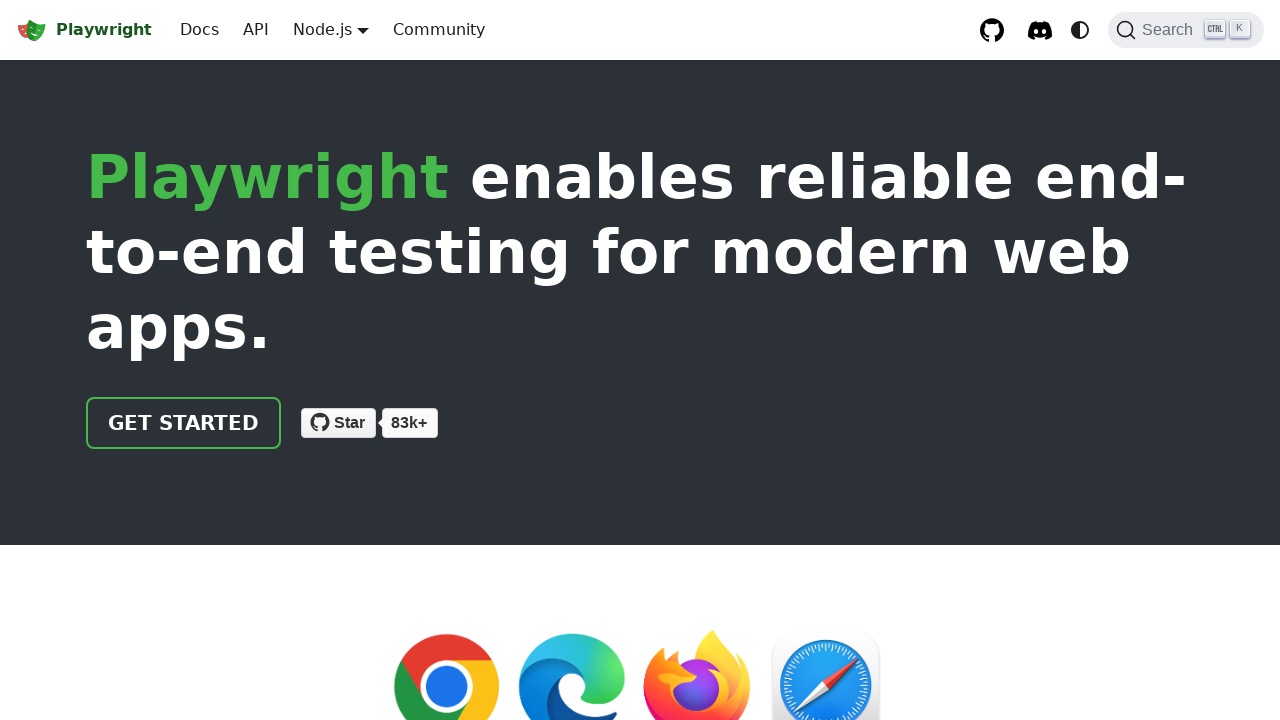

Clicked JavaScript link using XPath at (574, 361) on xpath=//a[contains(text(),"JavaScript")]
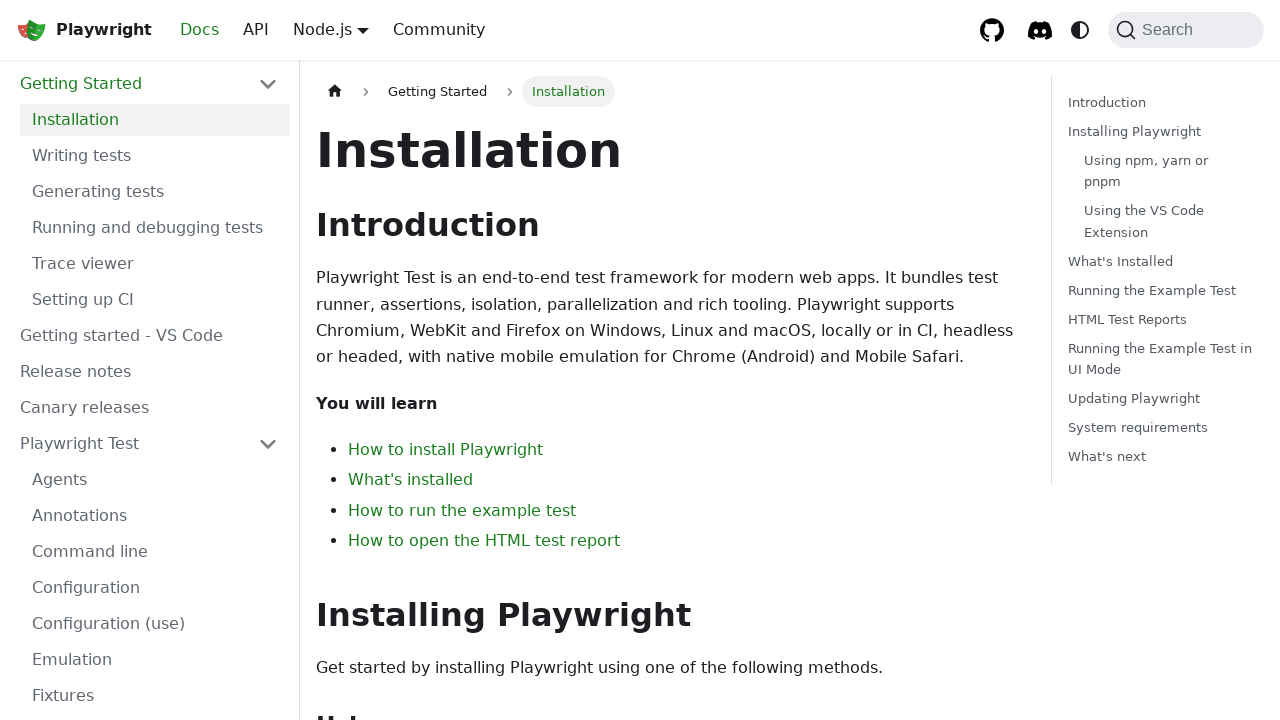

Clicked introduction docs link in footer using XPath at (146, 533) on xpath=//ul/li[@class="footer__item"]/a[@href="/docs/intro"]
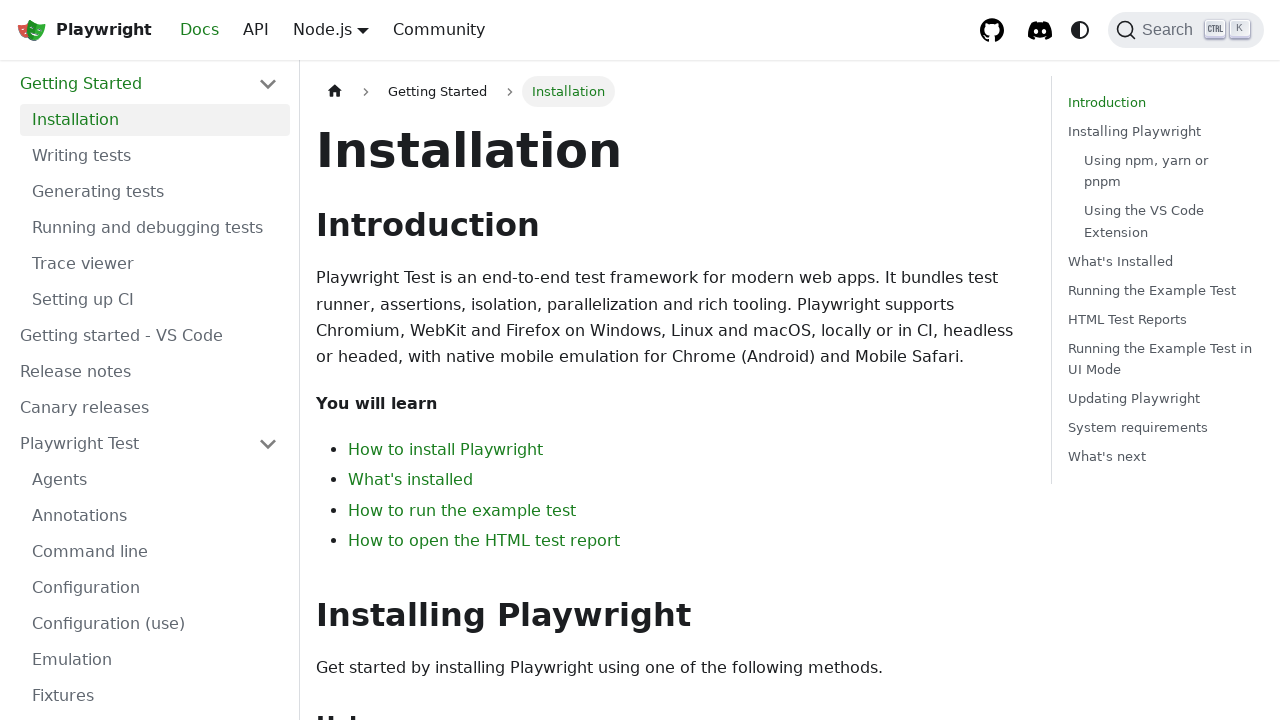

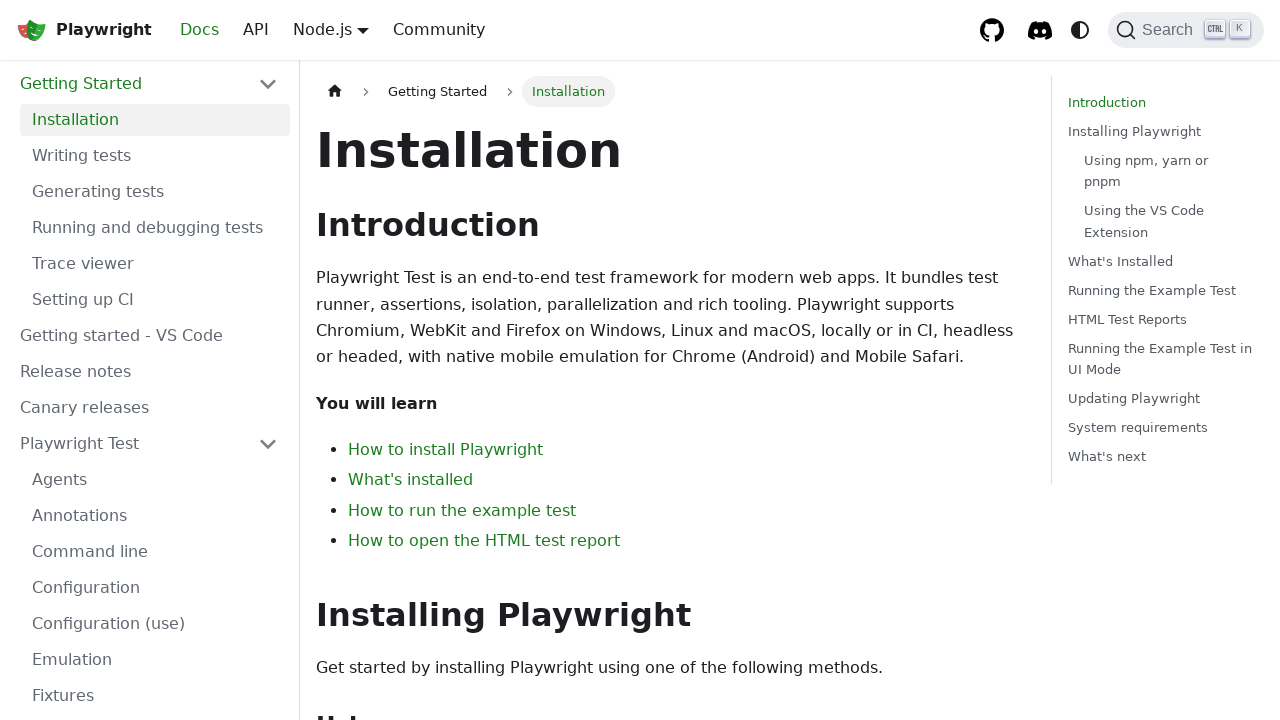